Tests PCH registration form by filling out all required fields including title, name, address, email, and date of birth, then toggling the remember checkbox

Starting URL: https://mpo.pch.com/register/PCHCOM

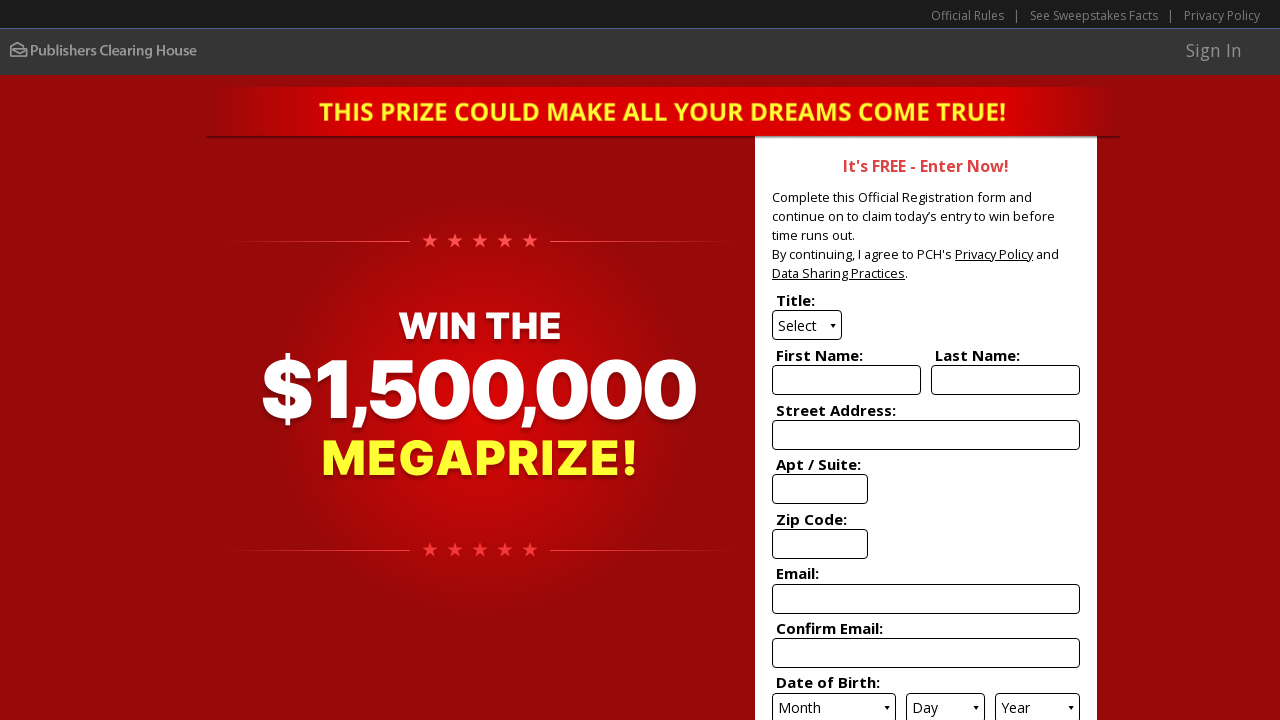

Selected 'Mr.' from title dropdown on #input-title
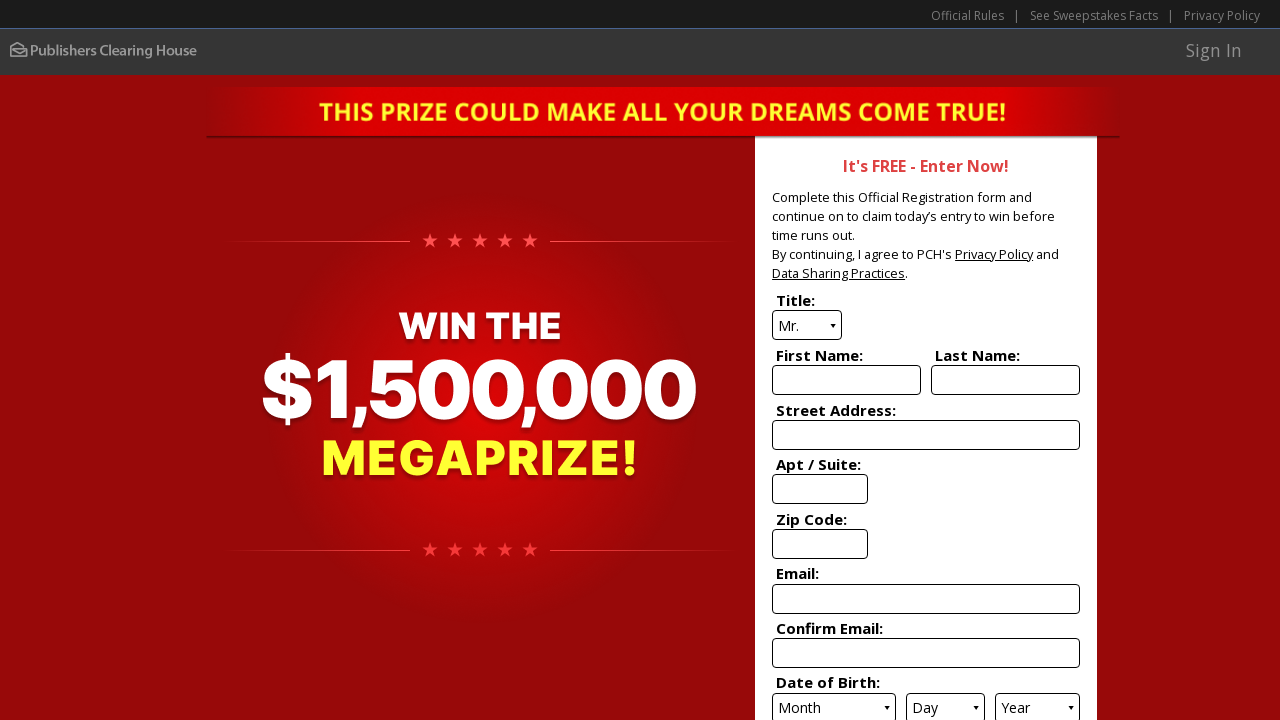

Filled first name field with 'Humayun' on #input-first_name
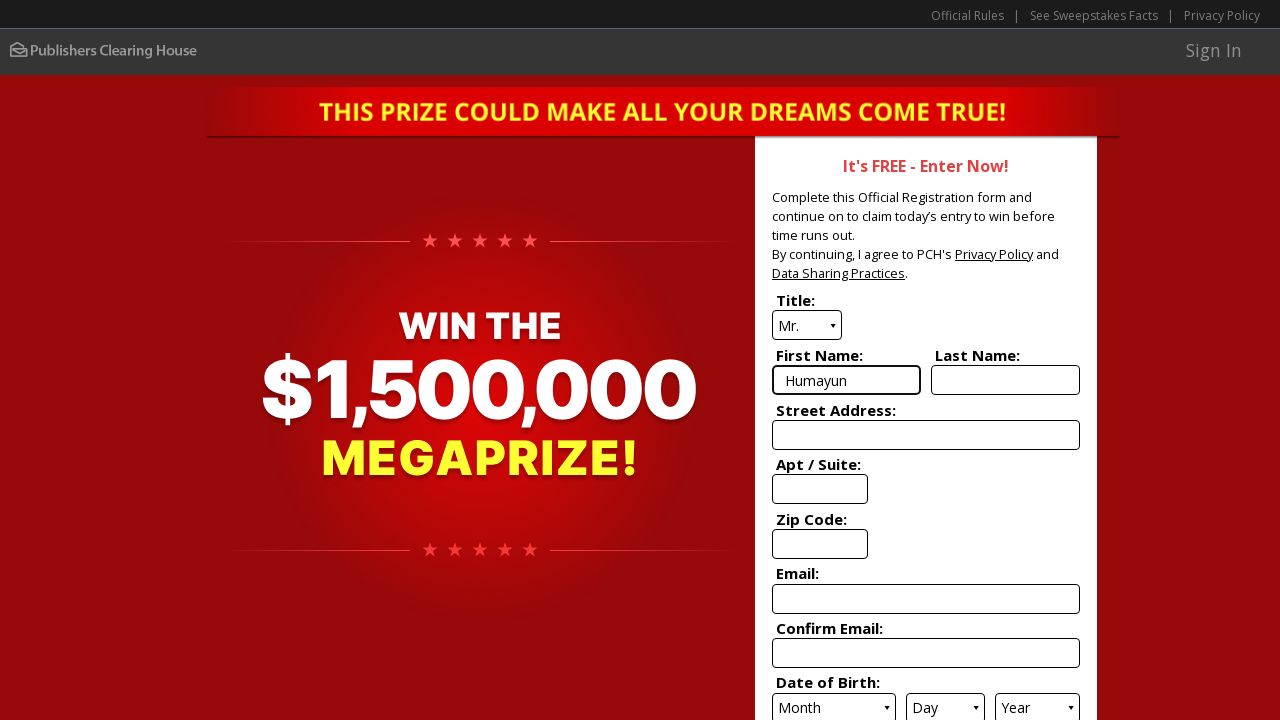

Filled last name field with 'Kabir' on #input-last_name
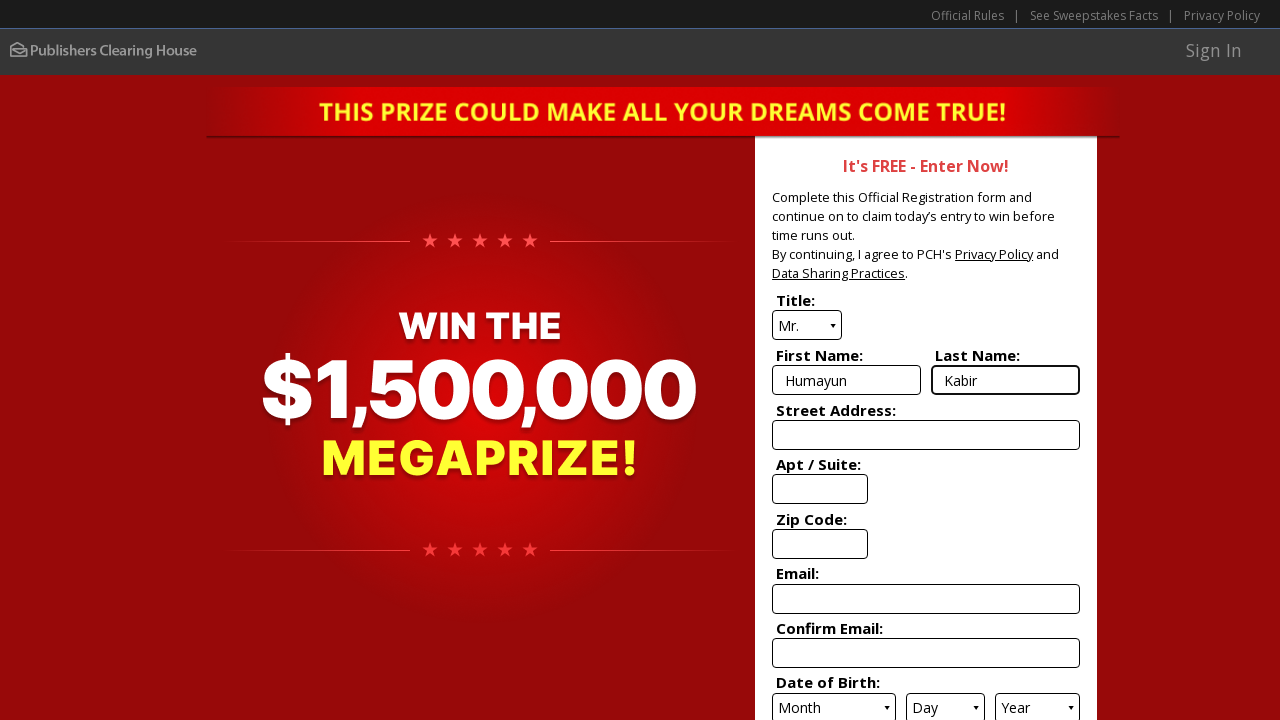

Filled street address with 'Elephant road' on input[placeholder='Street Address']
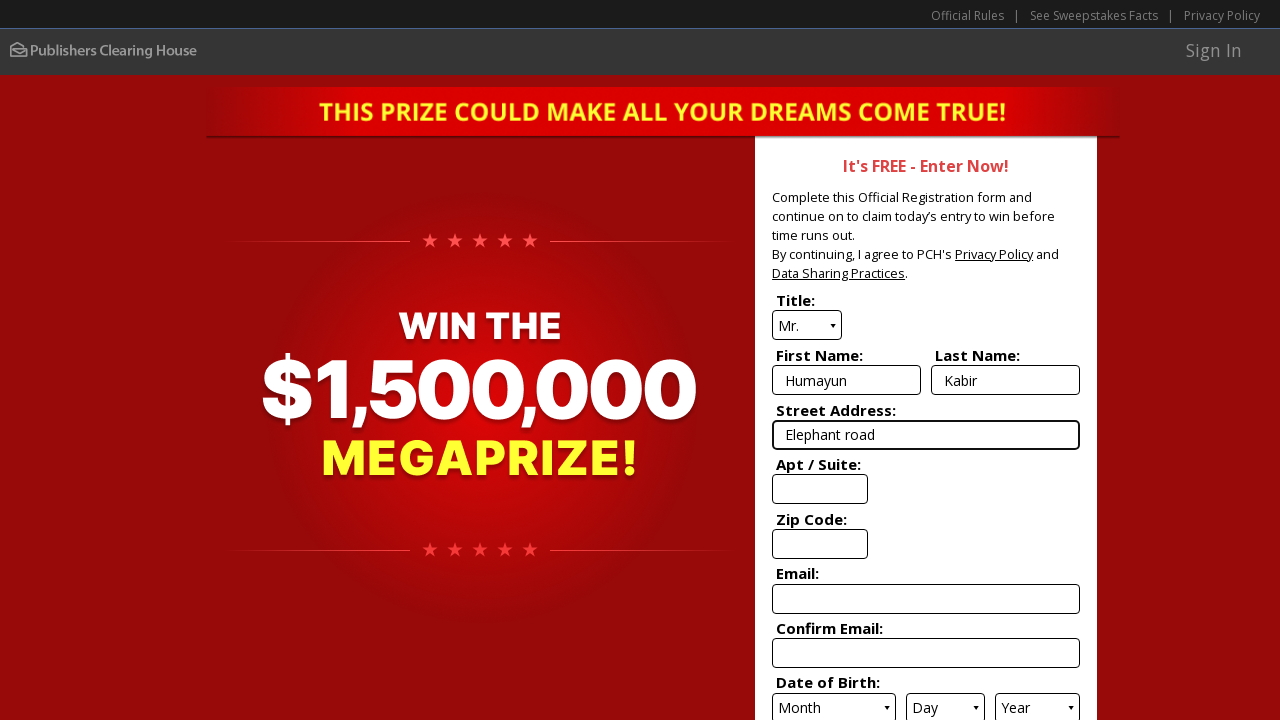

Filled apartment/suite number with 'Apt-9A' on input[placeholder='Apt / Suite']
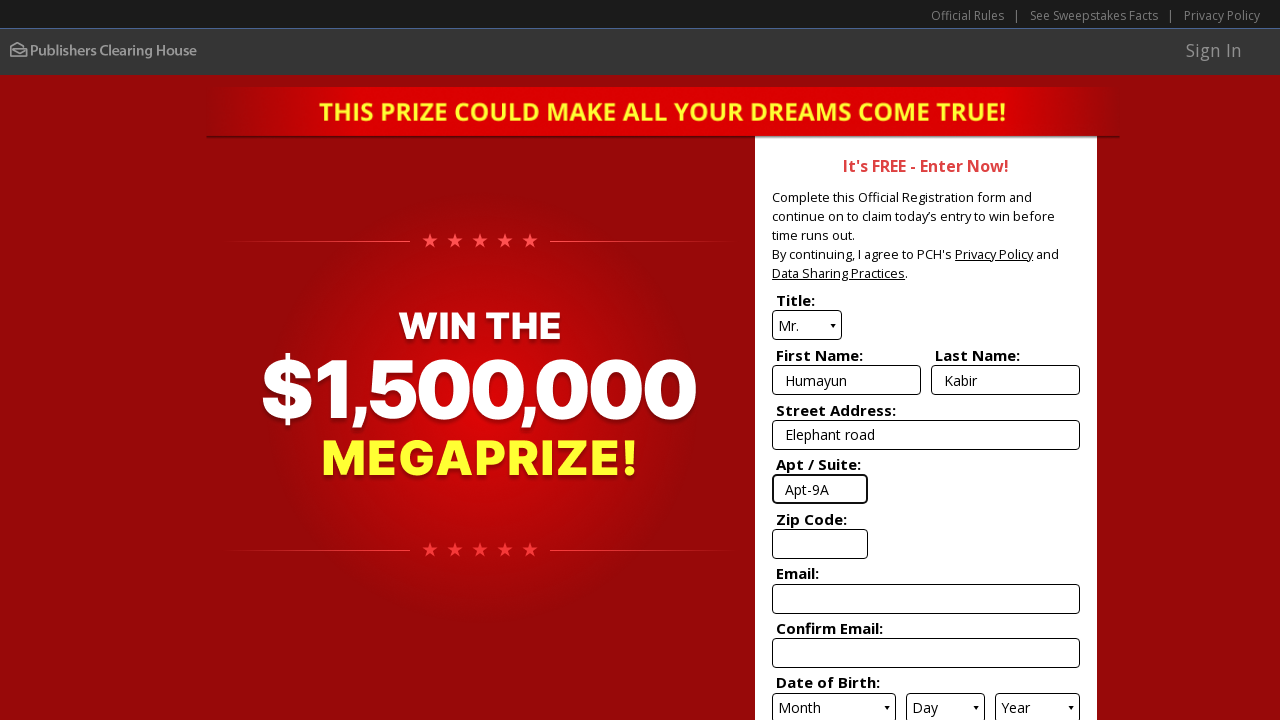

Filled zip code field with '35698' on #input-zip
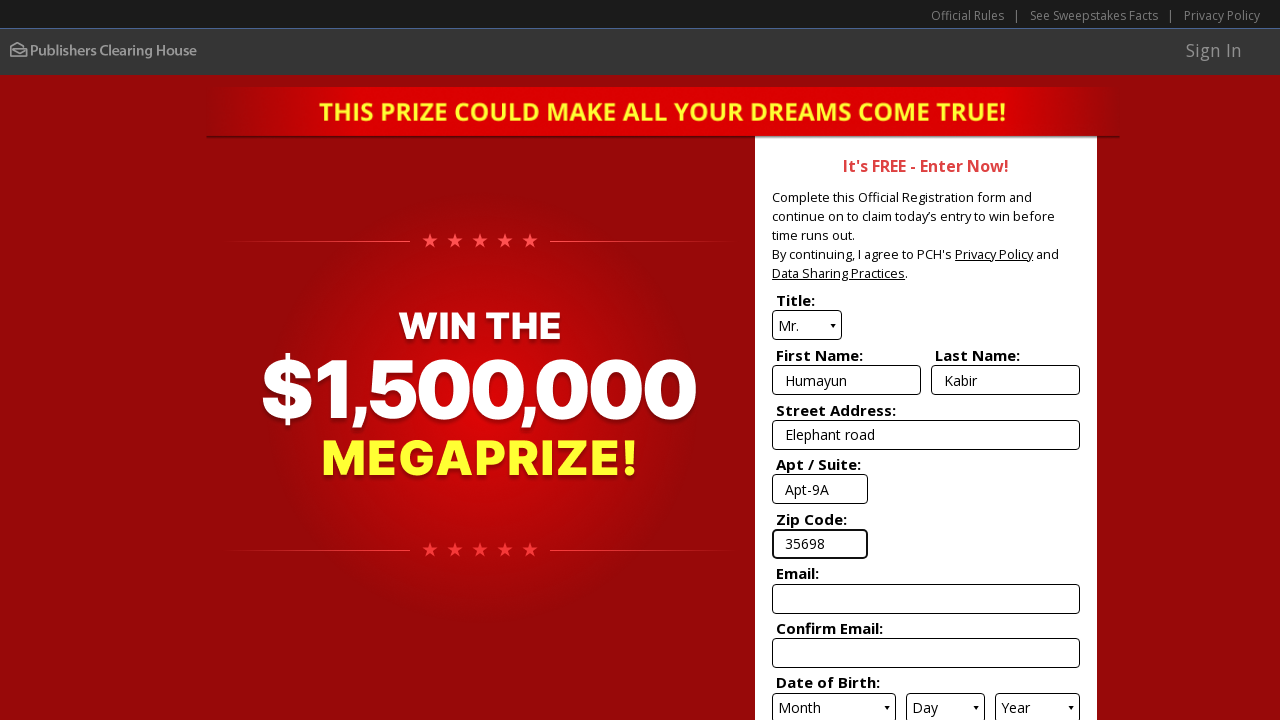

Filled email address with 'testuser2024@gmail.com' on input[name='email']
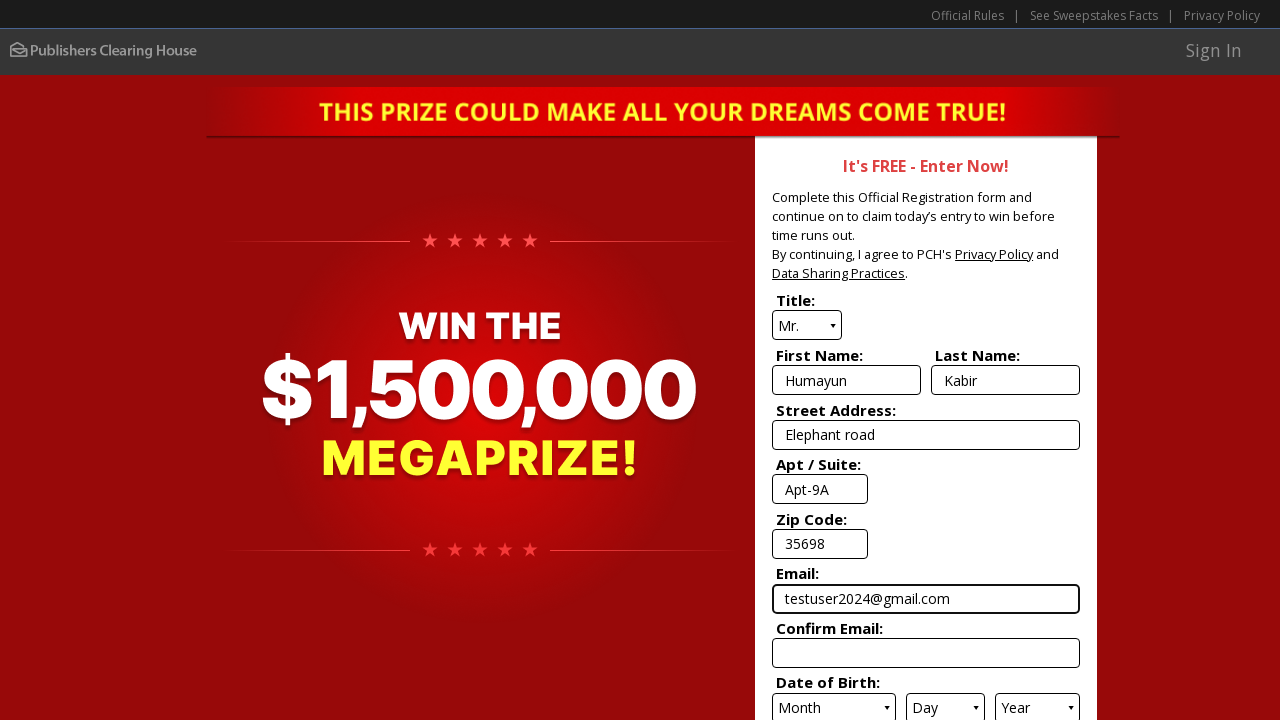

Set up dialog dismissal handler
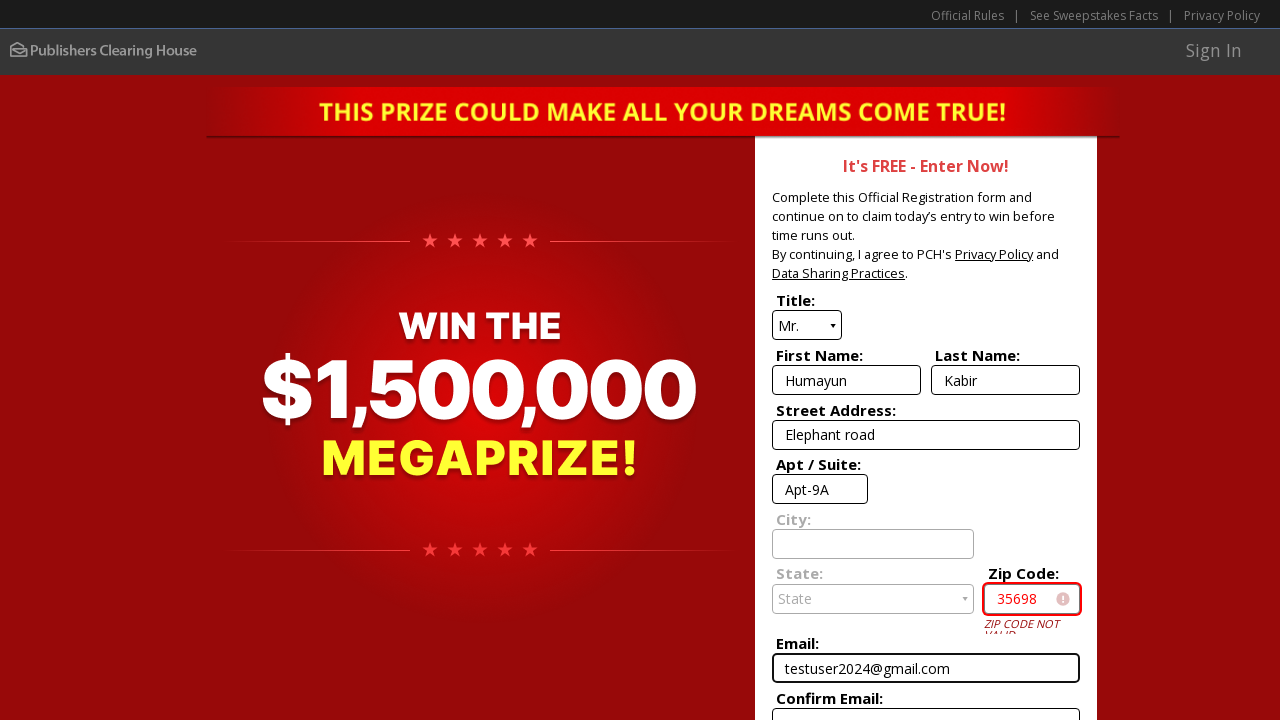

Confirmed email address with 'testuser2024@gmail.com' on input[name='confirm_email']
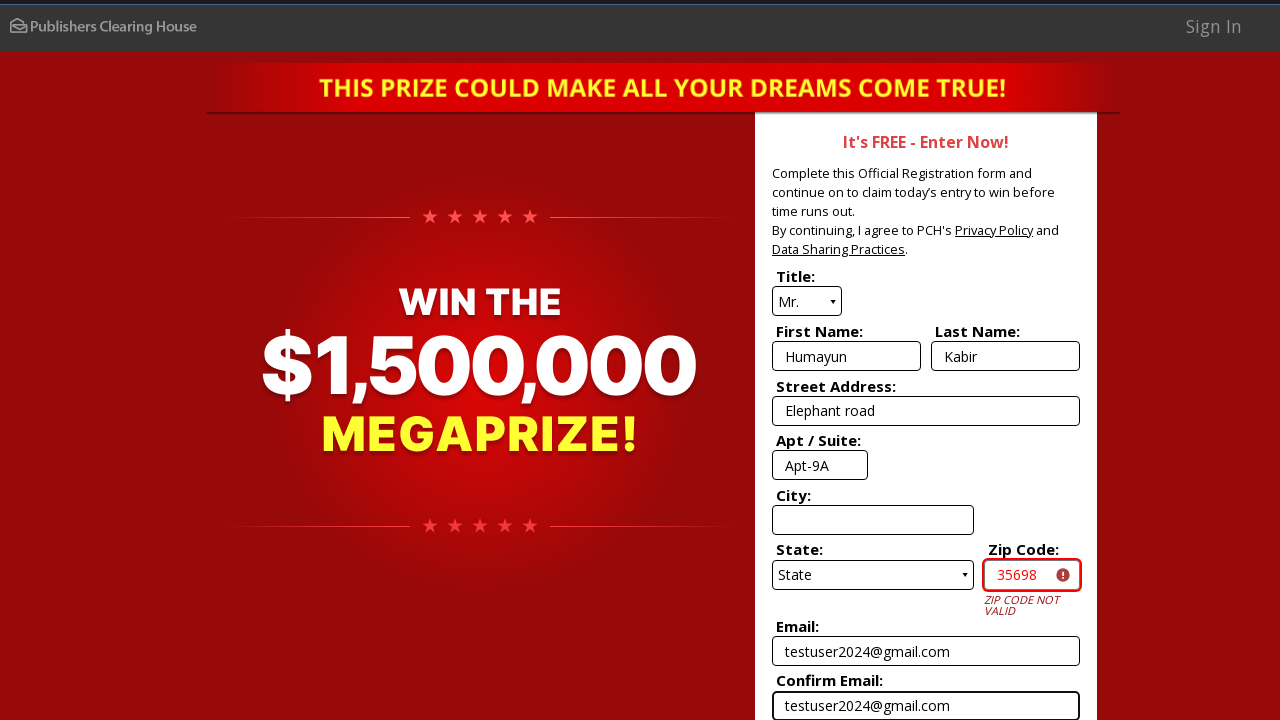

Selected birth month '1' (January) on select[name='birth_month']
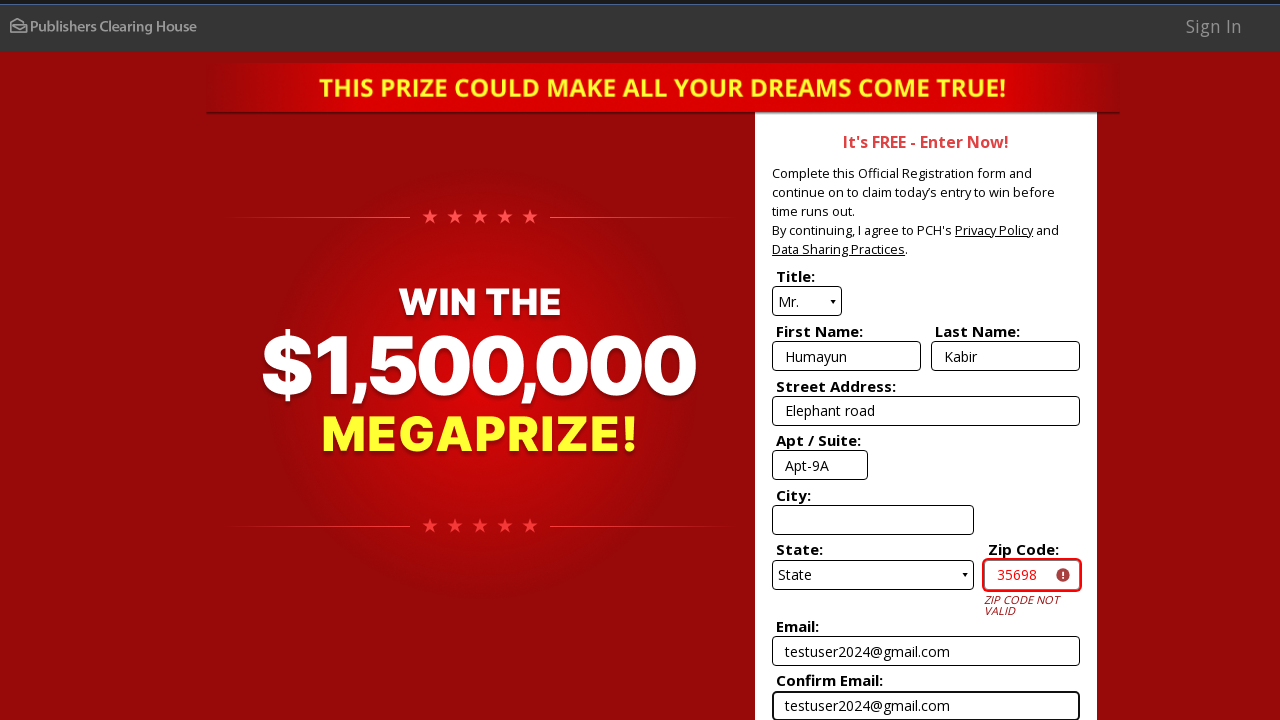

Selected birth day '4' on select[placeholder='Day']
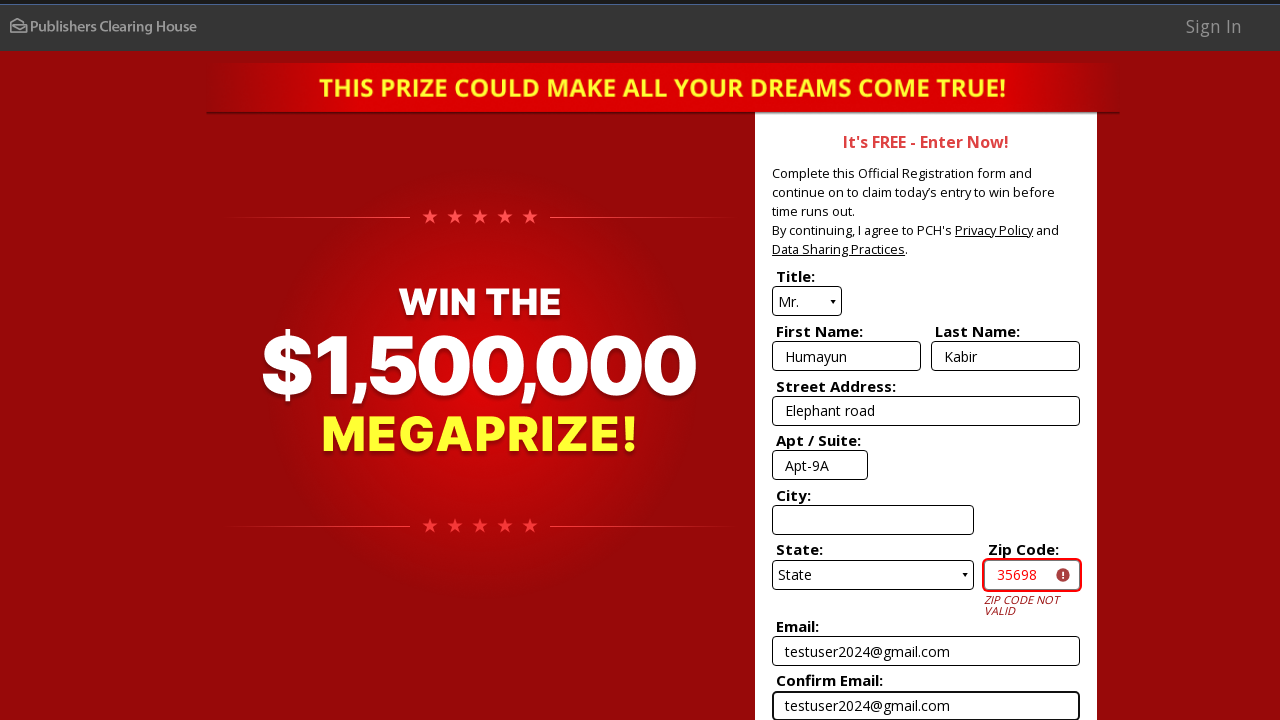

Selected birth year '1982' on #input-birth_year
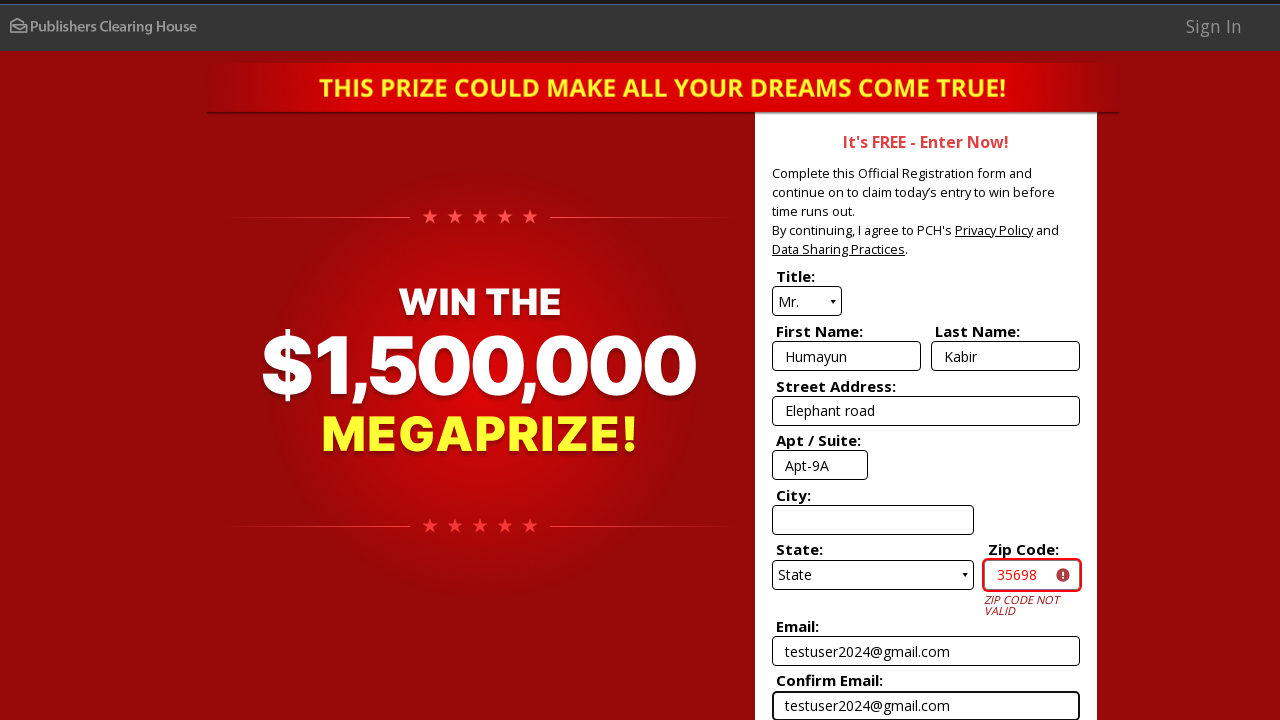

Toggled the 'remembered' checkbox at (785, 361) on input[name='remembered']
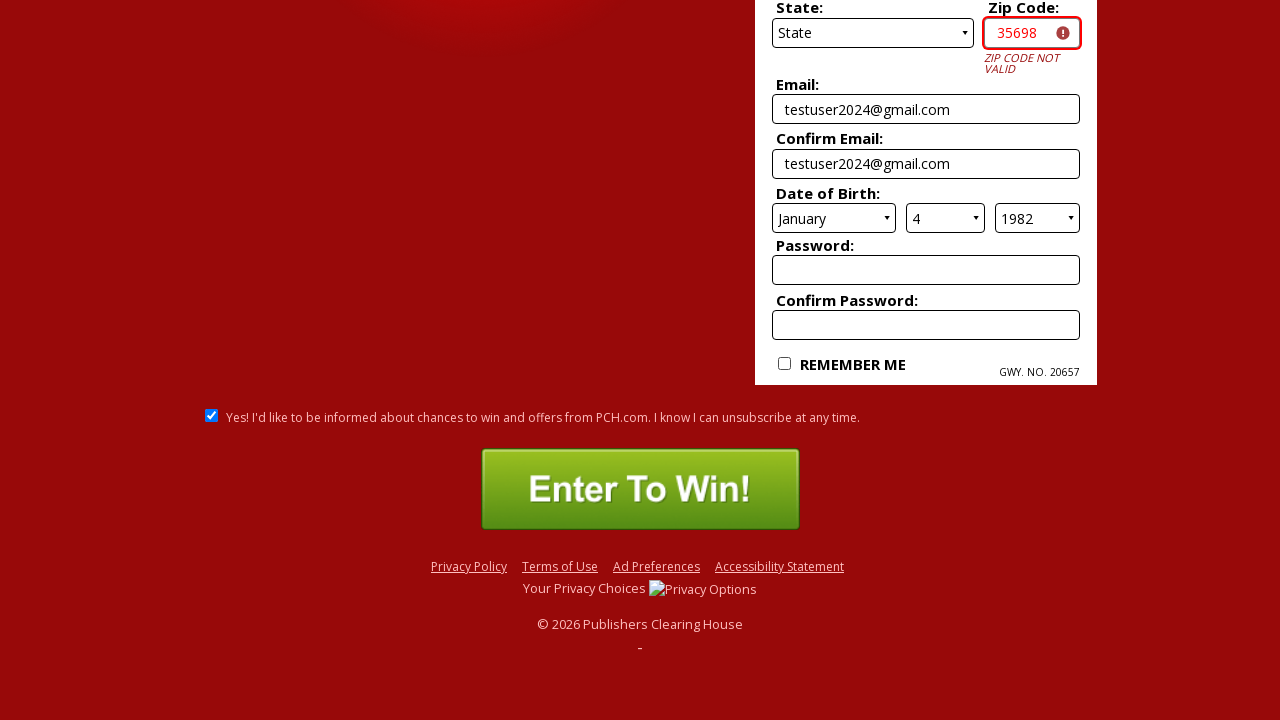

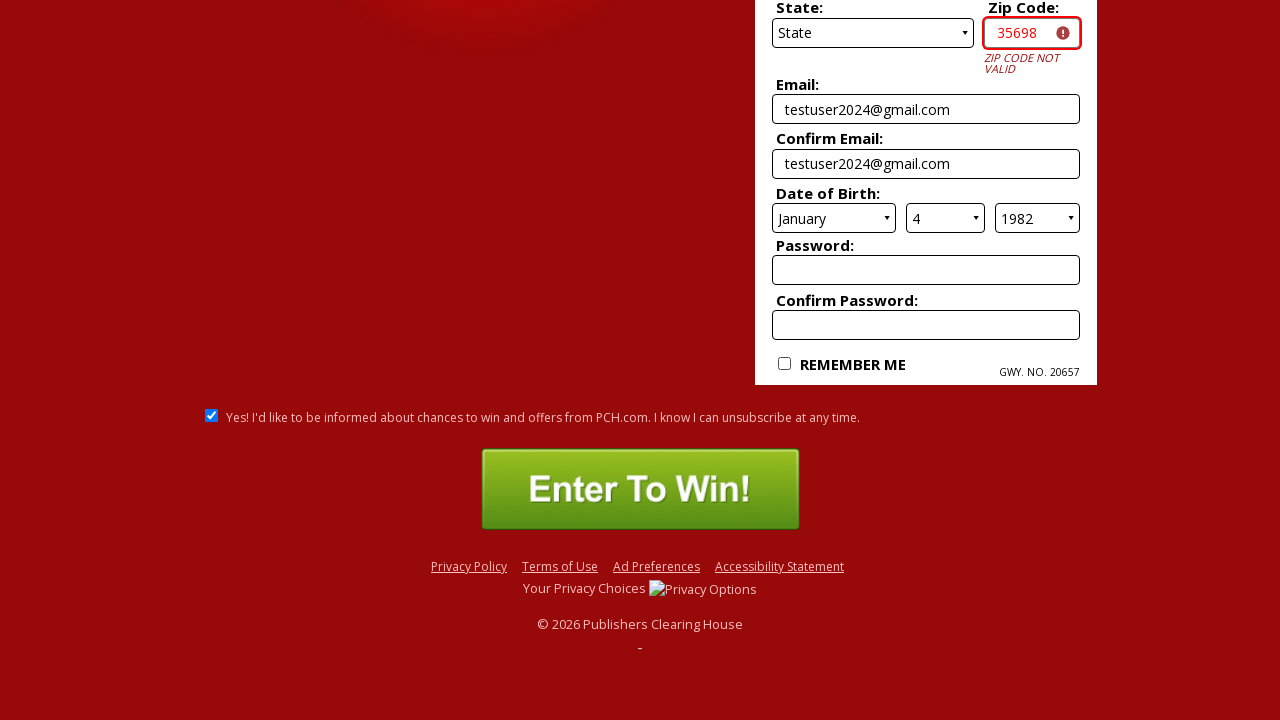